Clicks the Browse Languages link in footer and verifies navigation

Starting URL: https://www.99-bottles-of-beer.net/

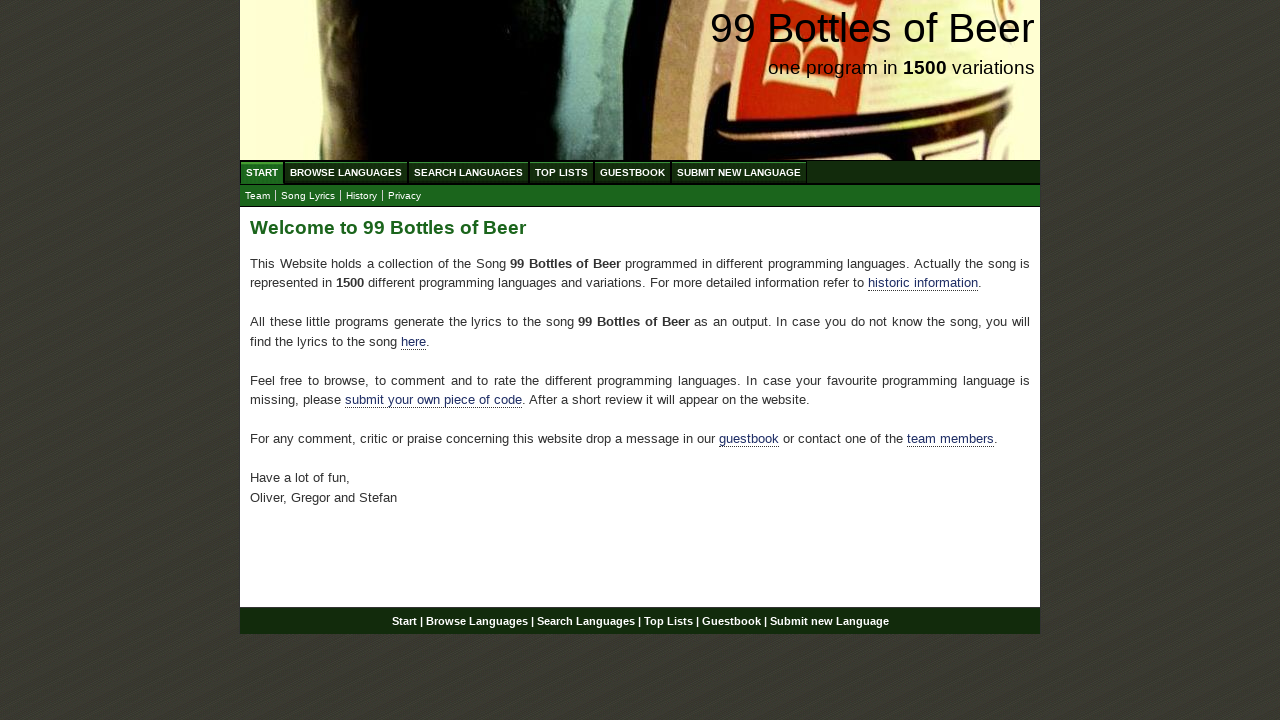

Clicked Browse Languages link in footer at (476, 621) on xpath=//div[@id='footer']//a[@href='/abc.html']
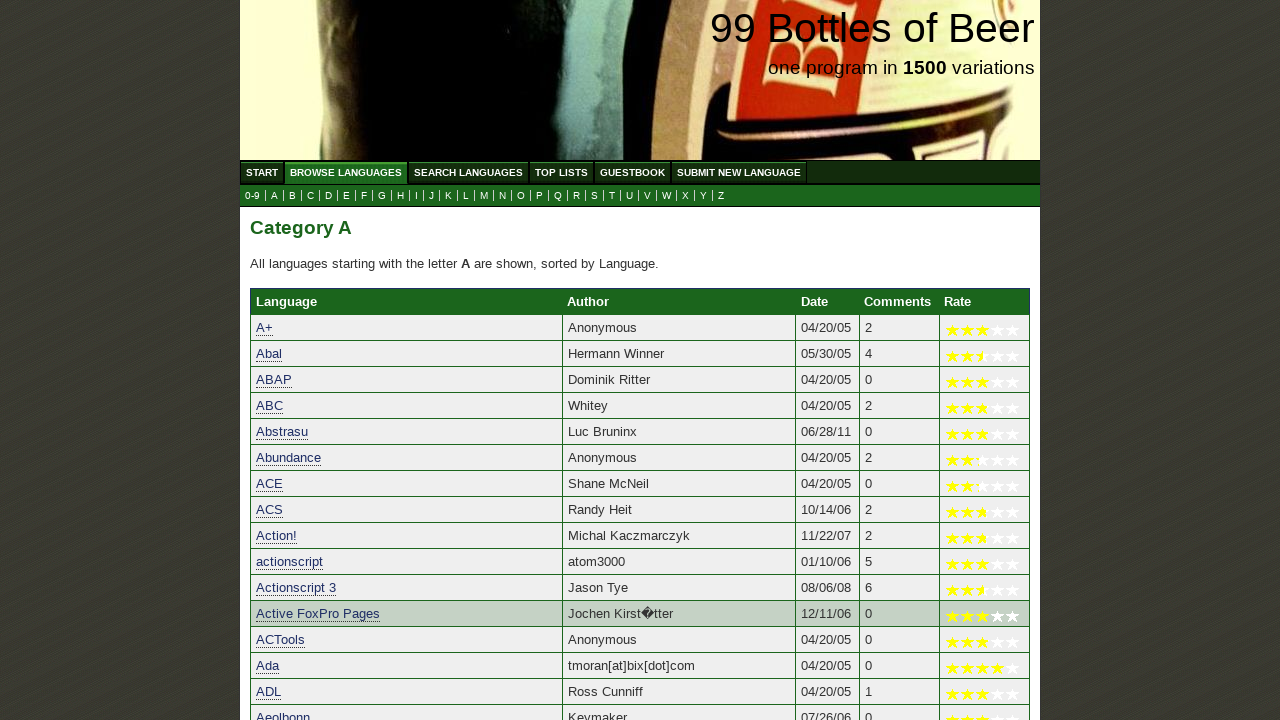

Verified navigation to Browse Languages page
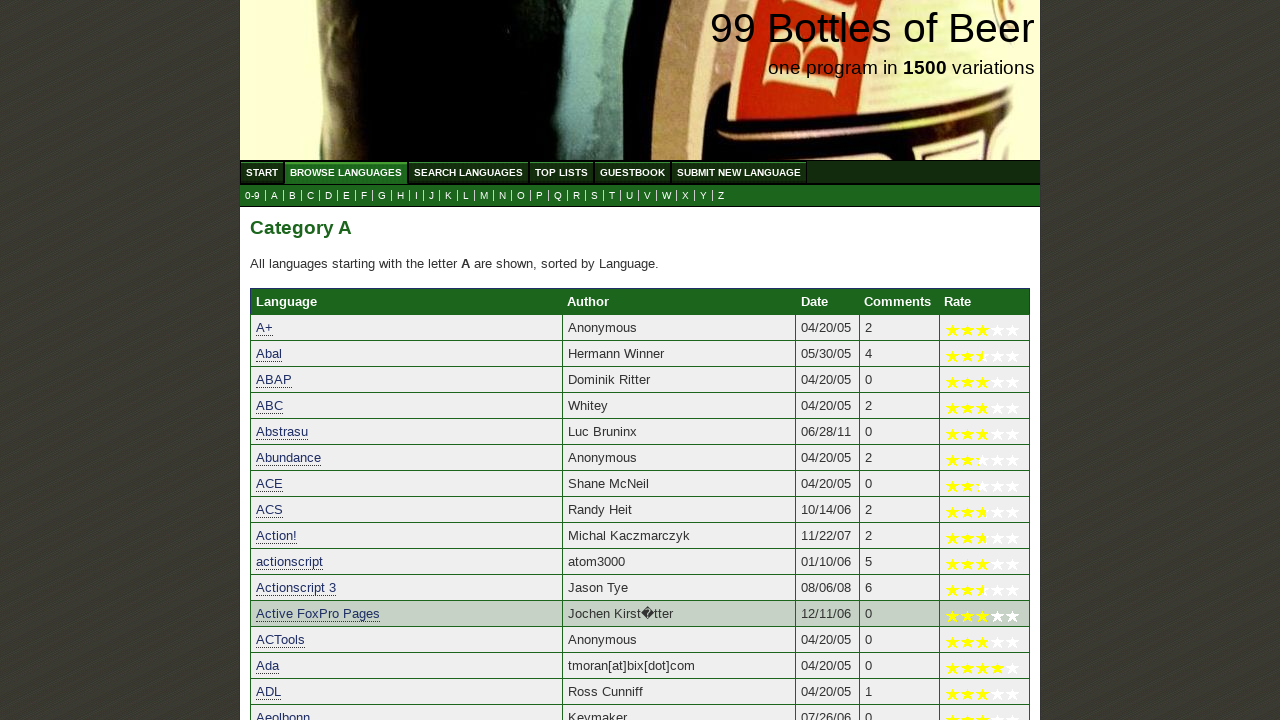

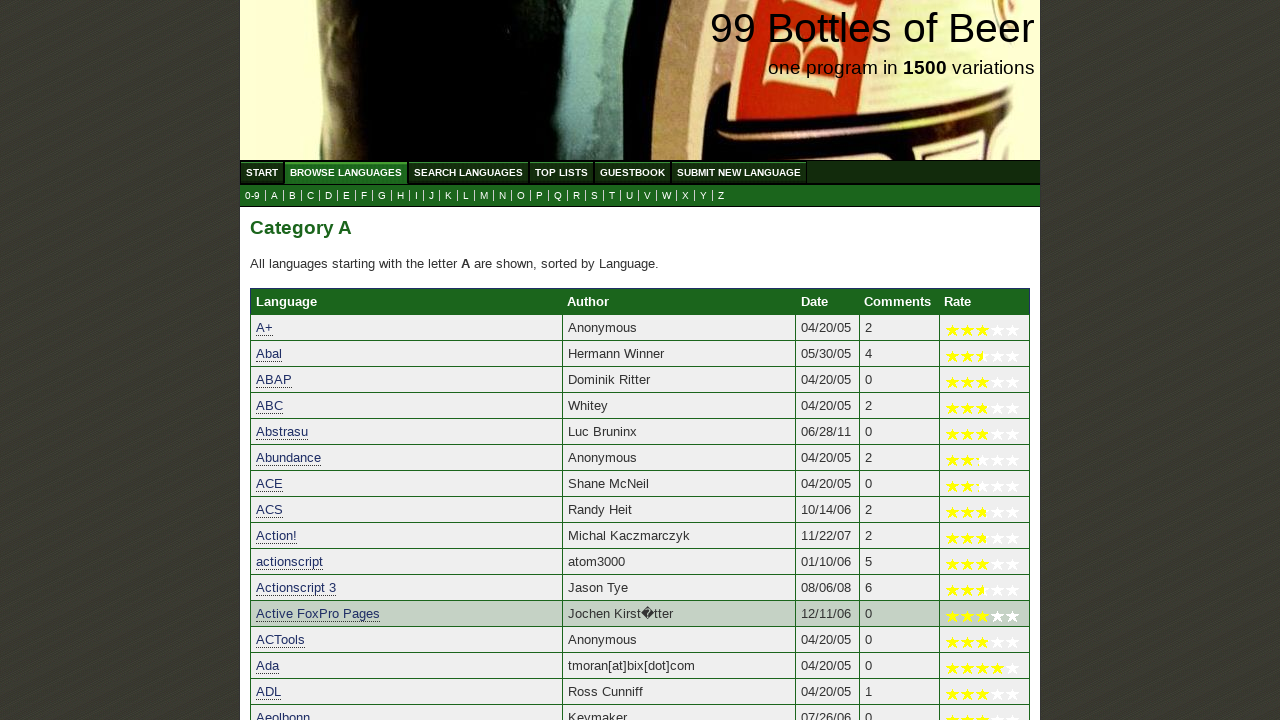